Tests that the floating menu remains visible after scrolling to the bottom of the page.

Starting URL: https://the-internet.herokuapp.com/floating_menu

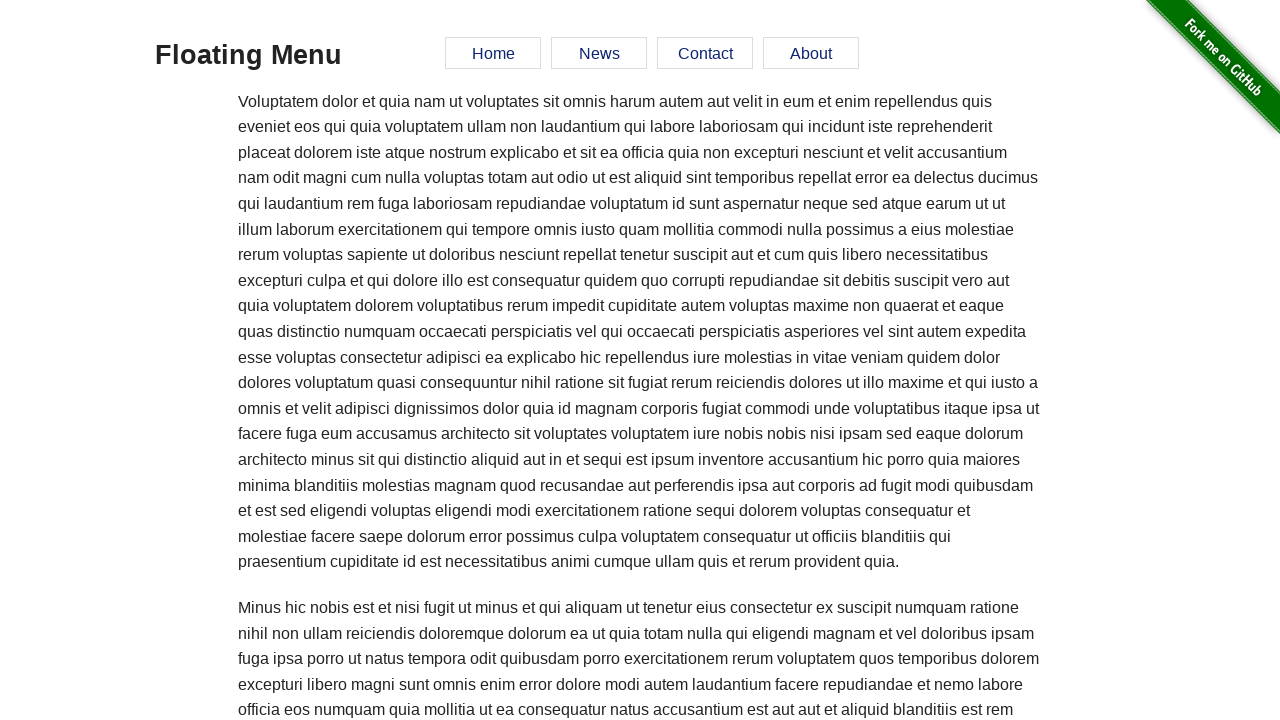

Scrolled to the bottom of the page
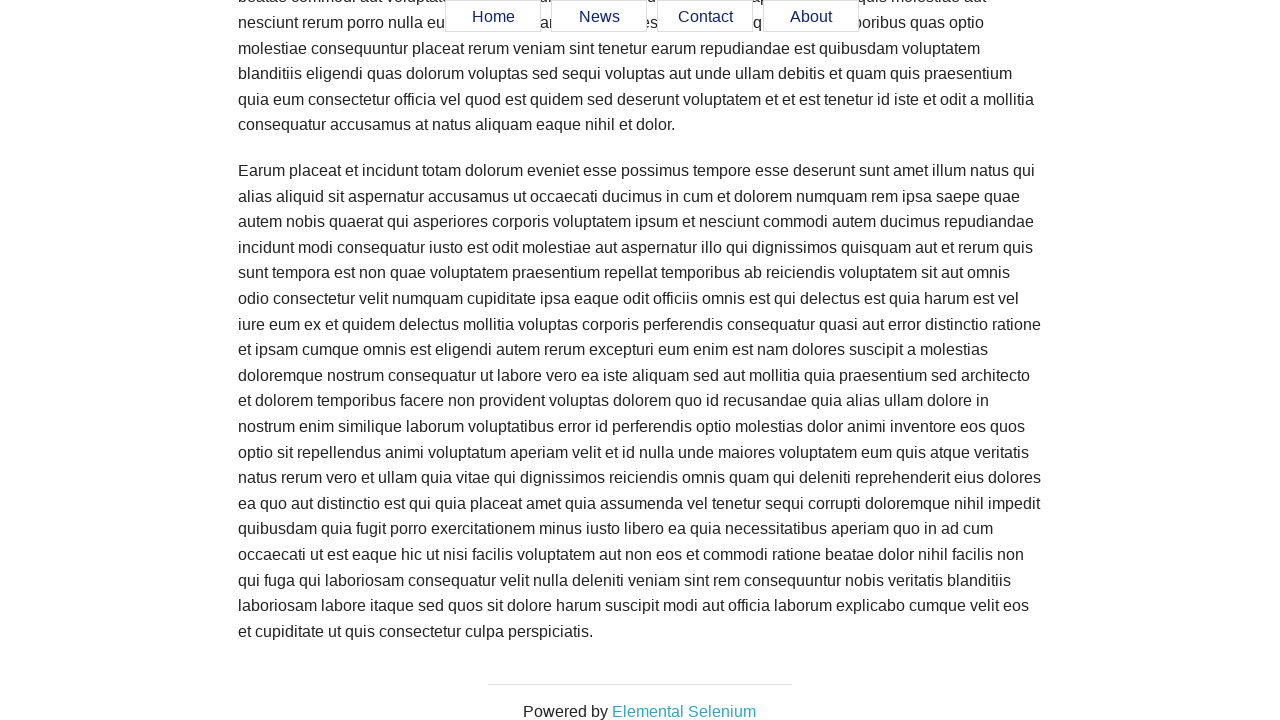

Verified menu item 0 is still visible after scrolling
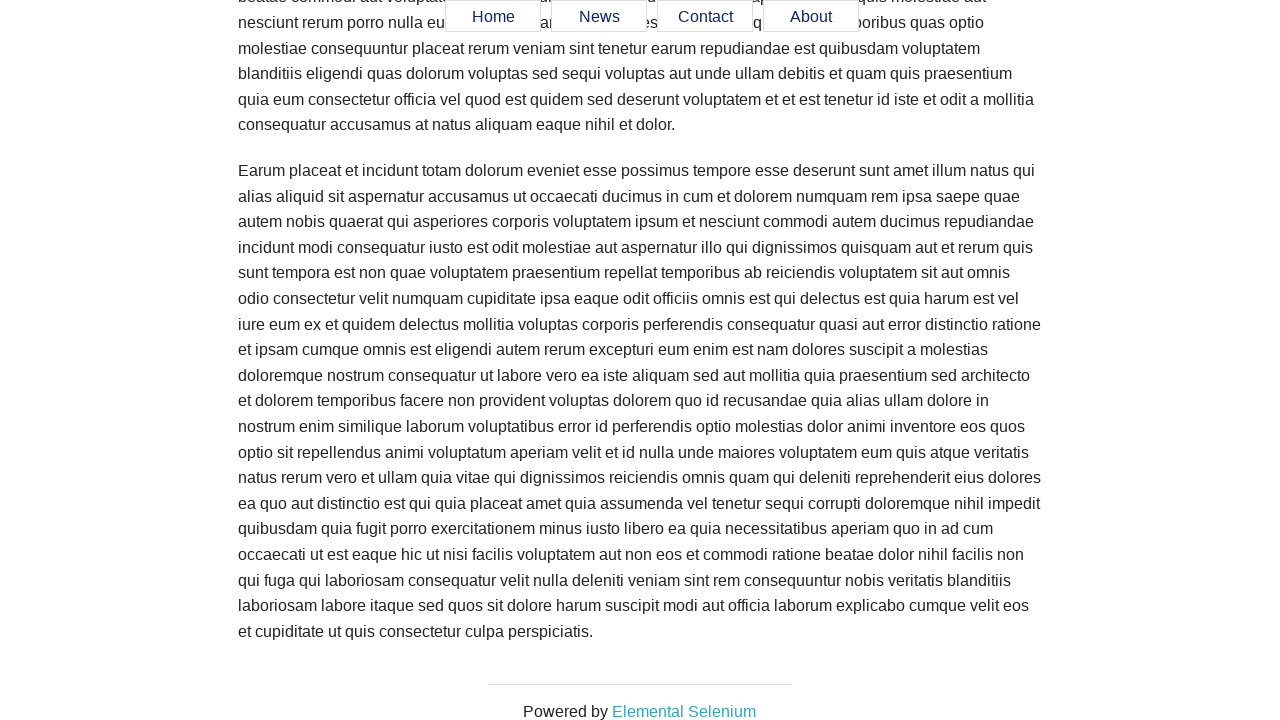

Verified menu item 1 is still visible after scrolling
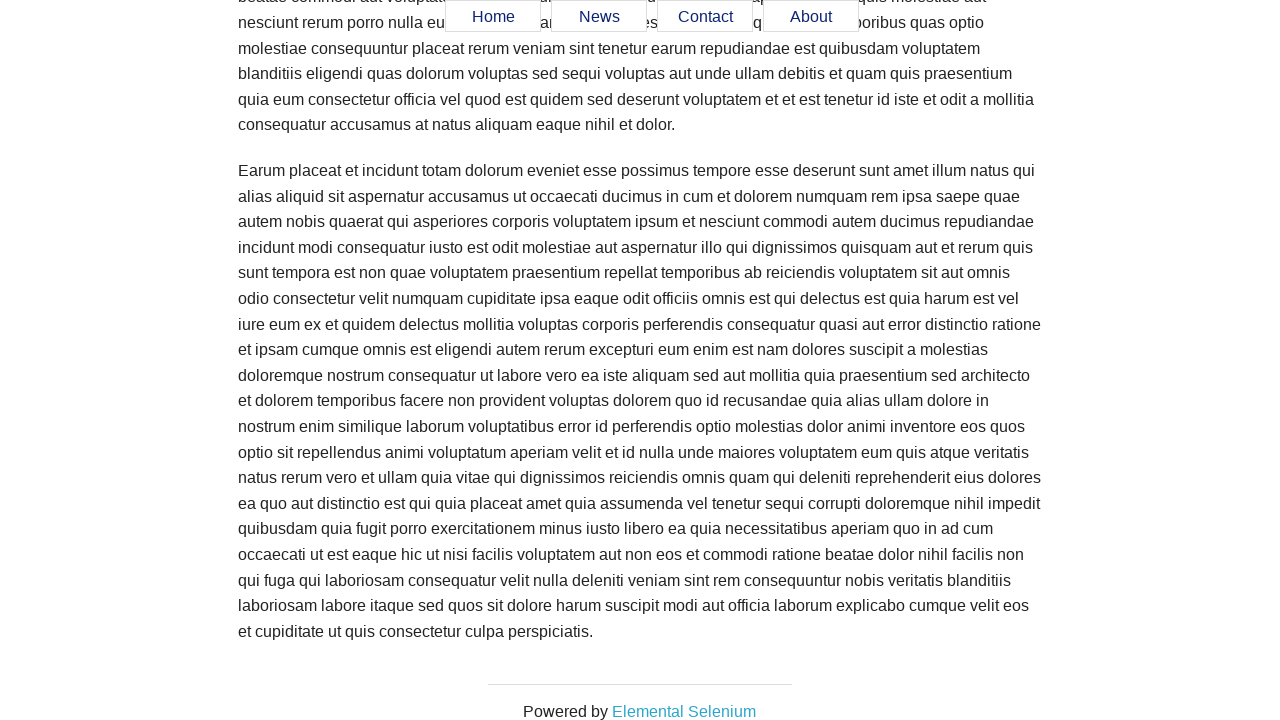

Verified menu item 2 is still visible after scrolling
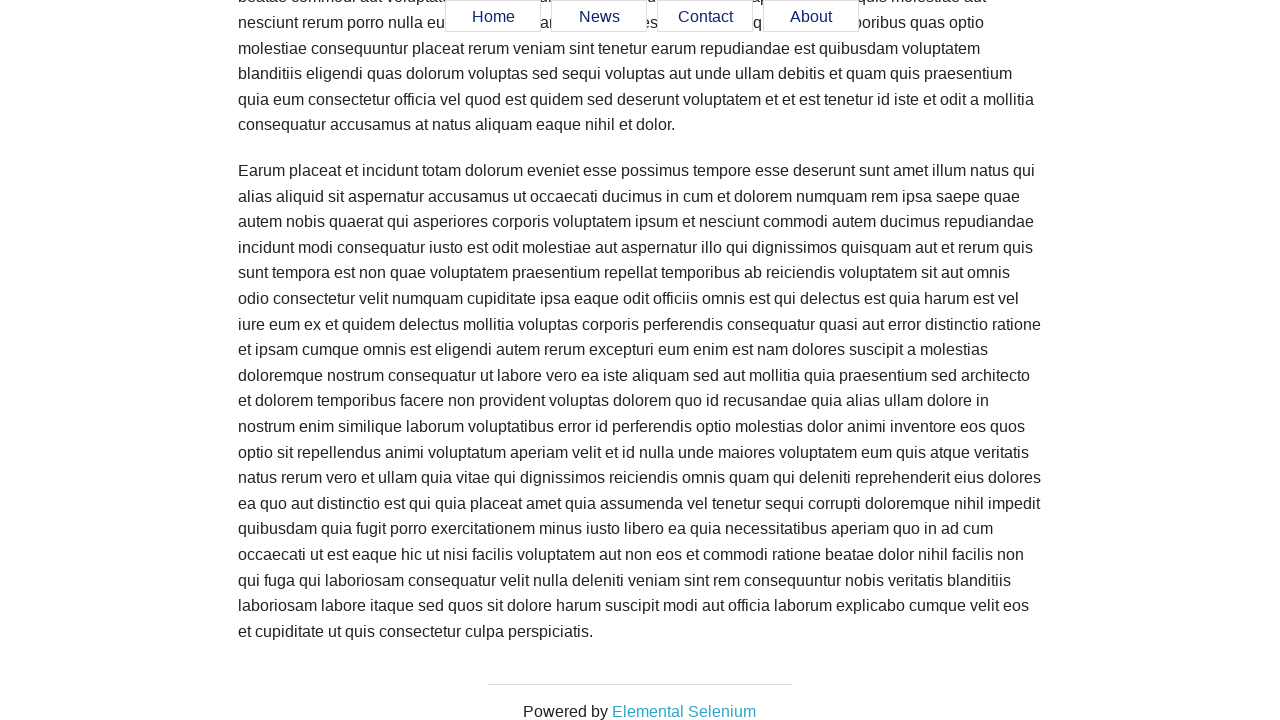

Verified menu item 3 is still visible after scrolling
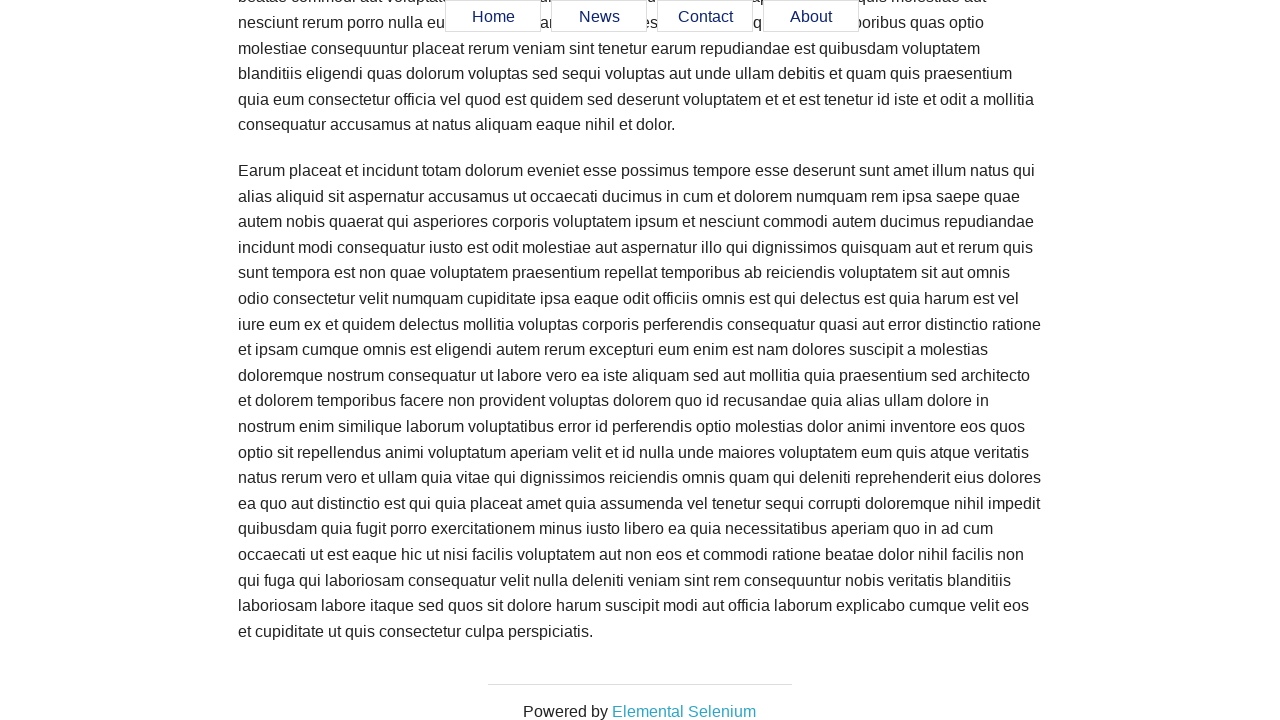

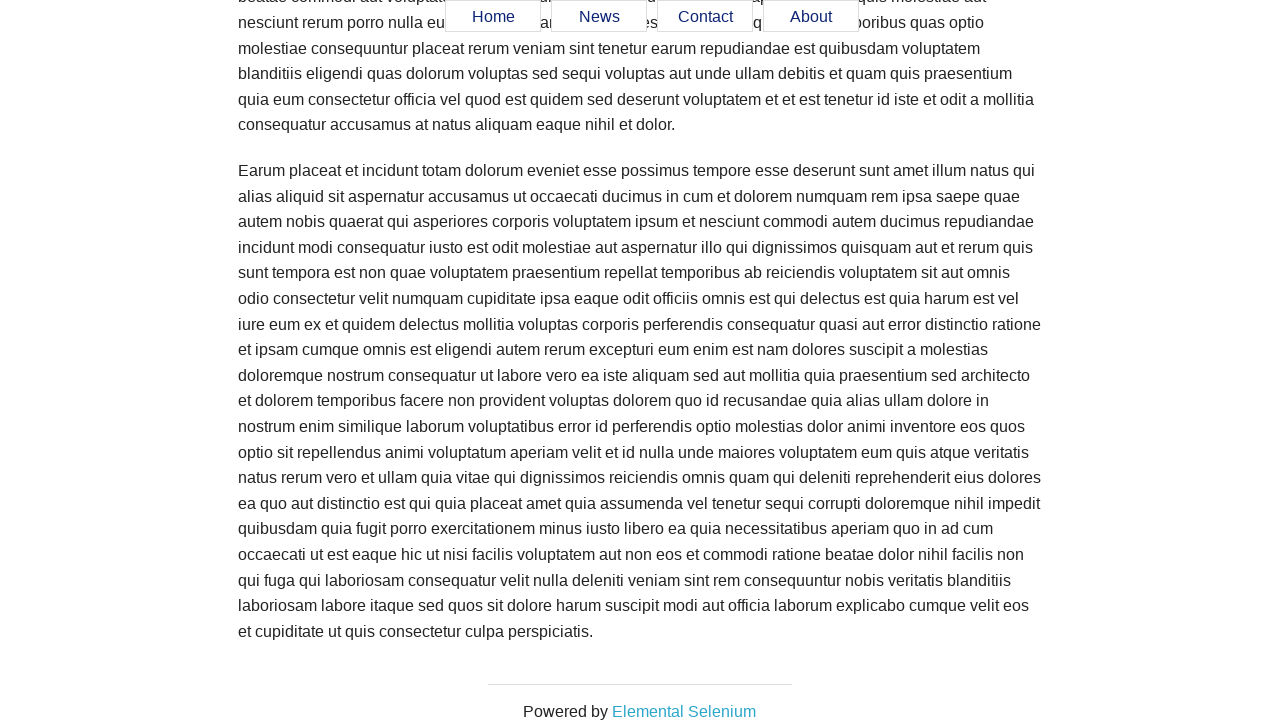